Tests dynamic content loading by clicking start button and waiting for hidden element to become visible

Starting URL: https://the-internet.herokuapp.com/dynamic_loading/1

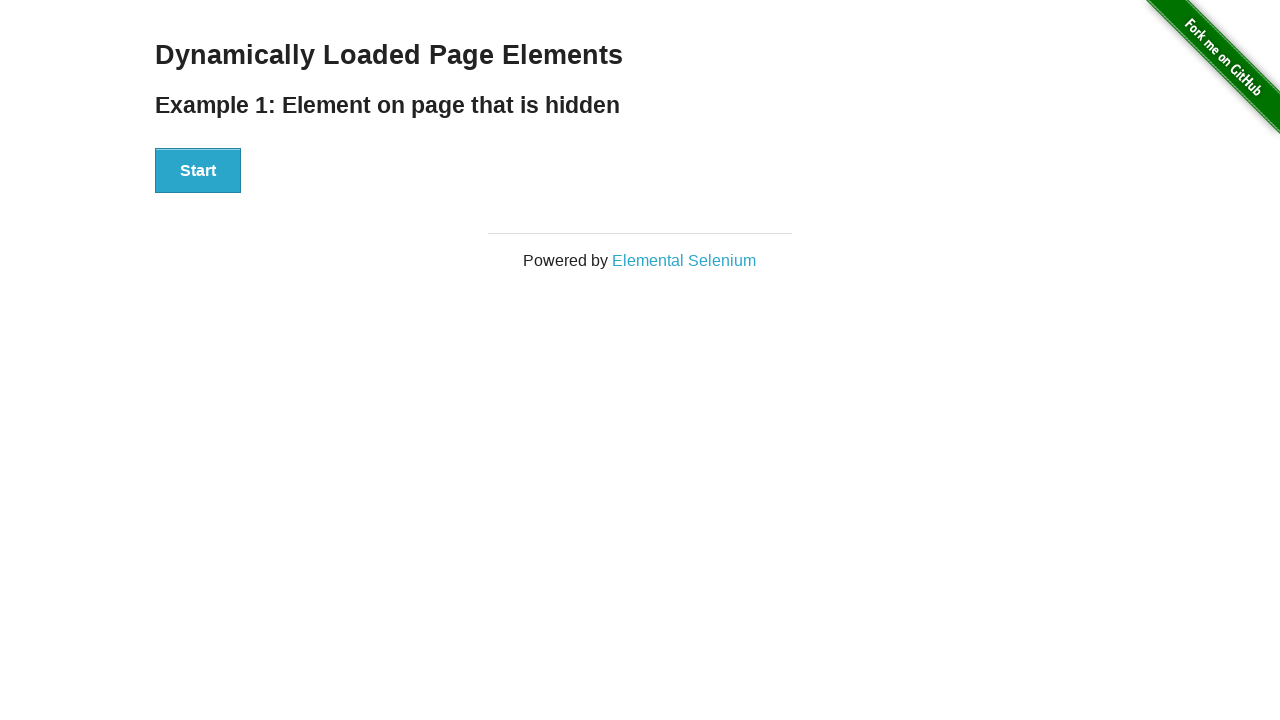

Clicked the Start button to initiate dynamic loading at (198, 171) on #start button
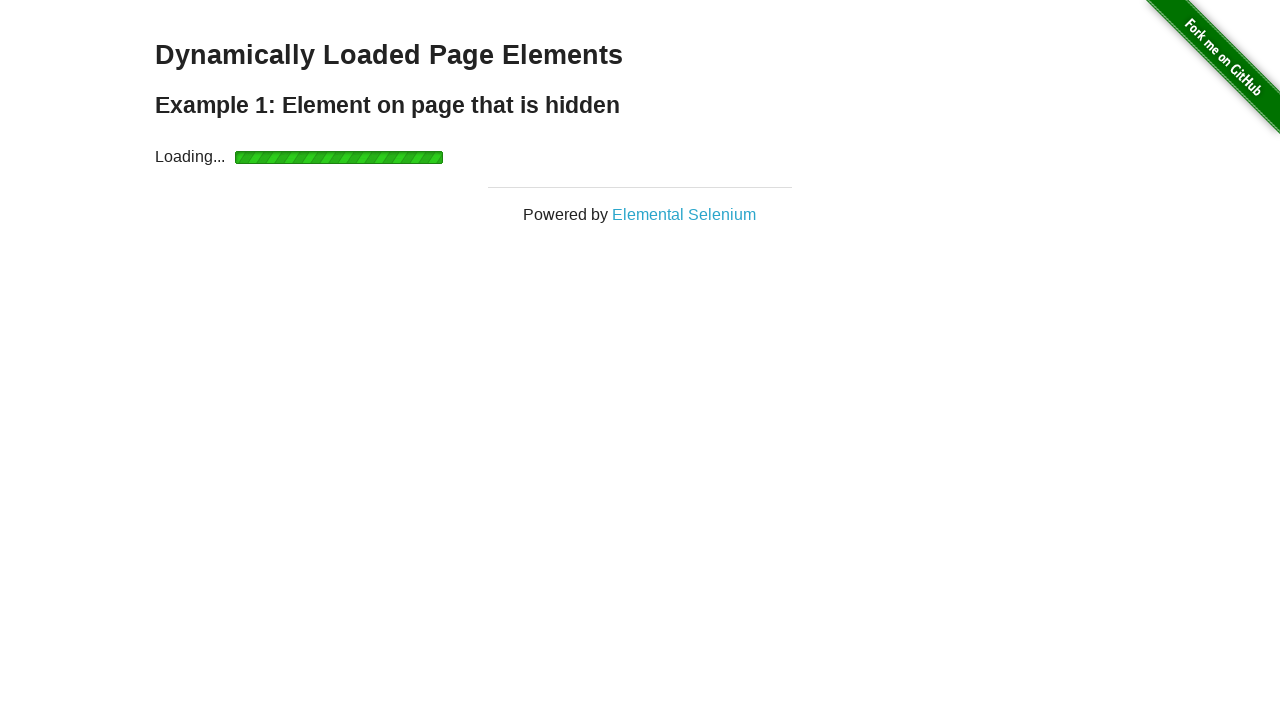

Hidden element became visible after loading completed
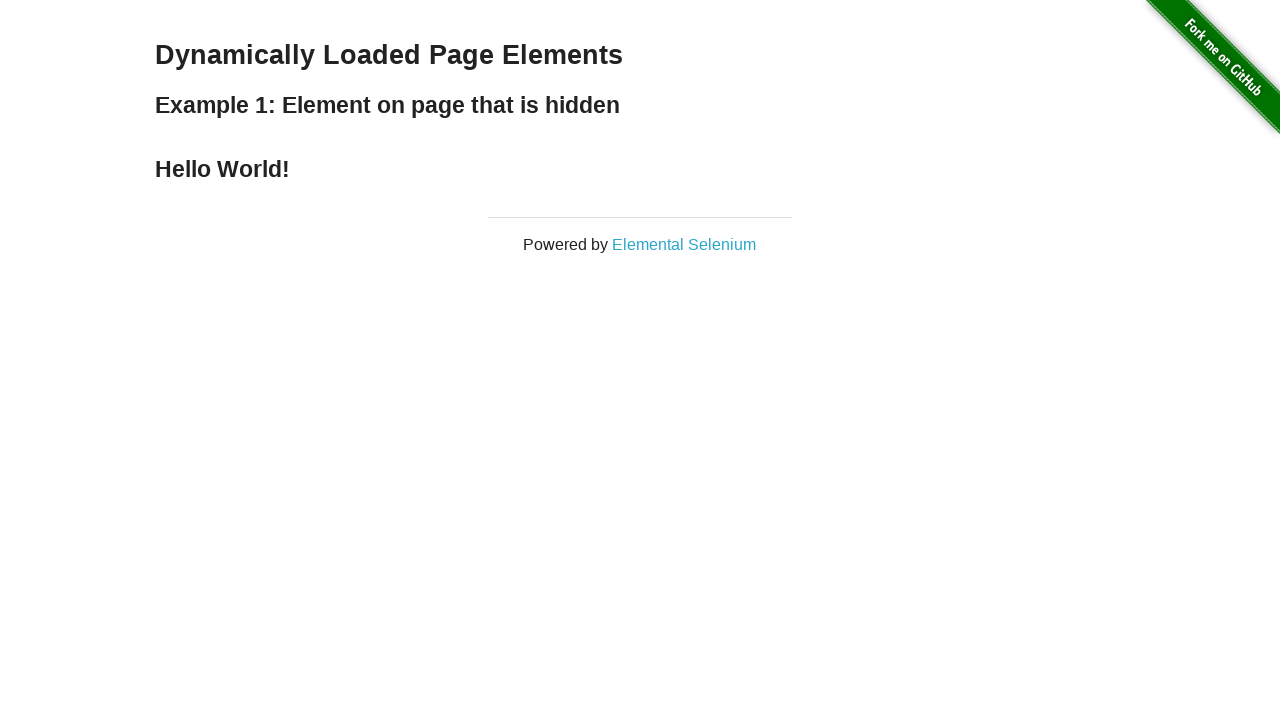

Retrieved text content from loaded element
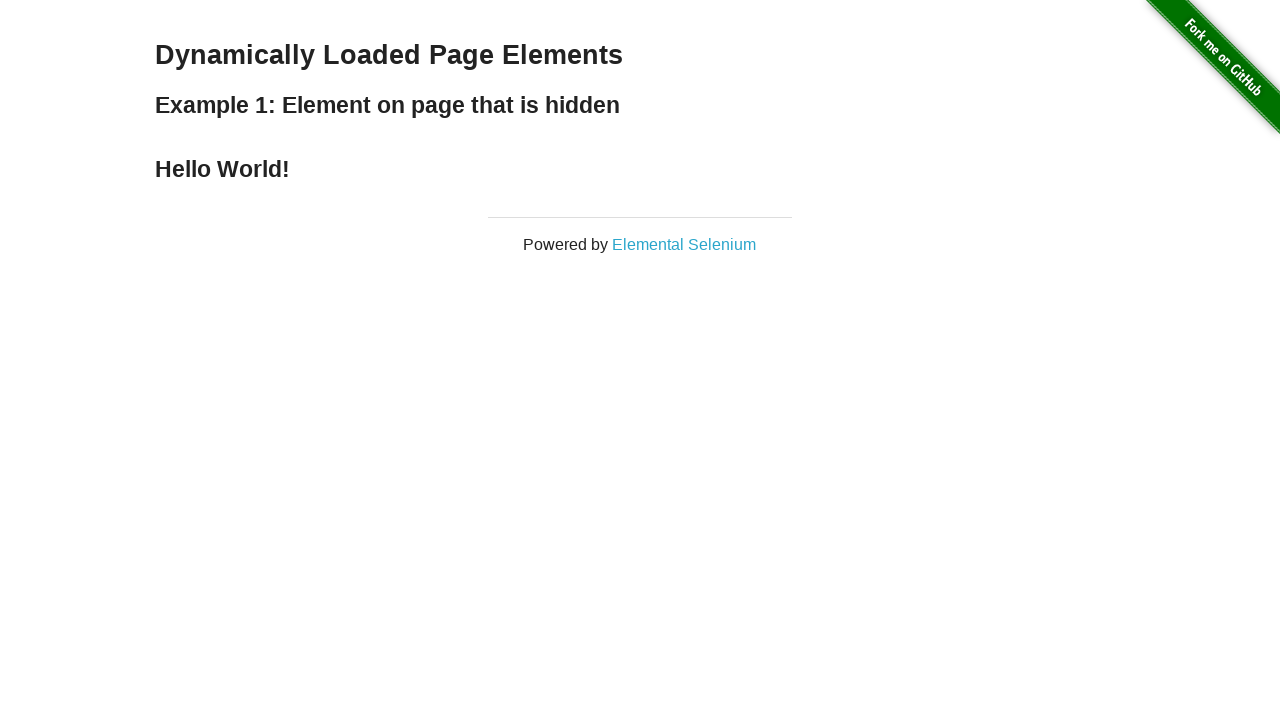

Verified that 'Hello World!' text is present in loaded element
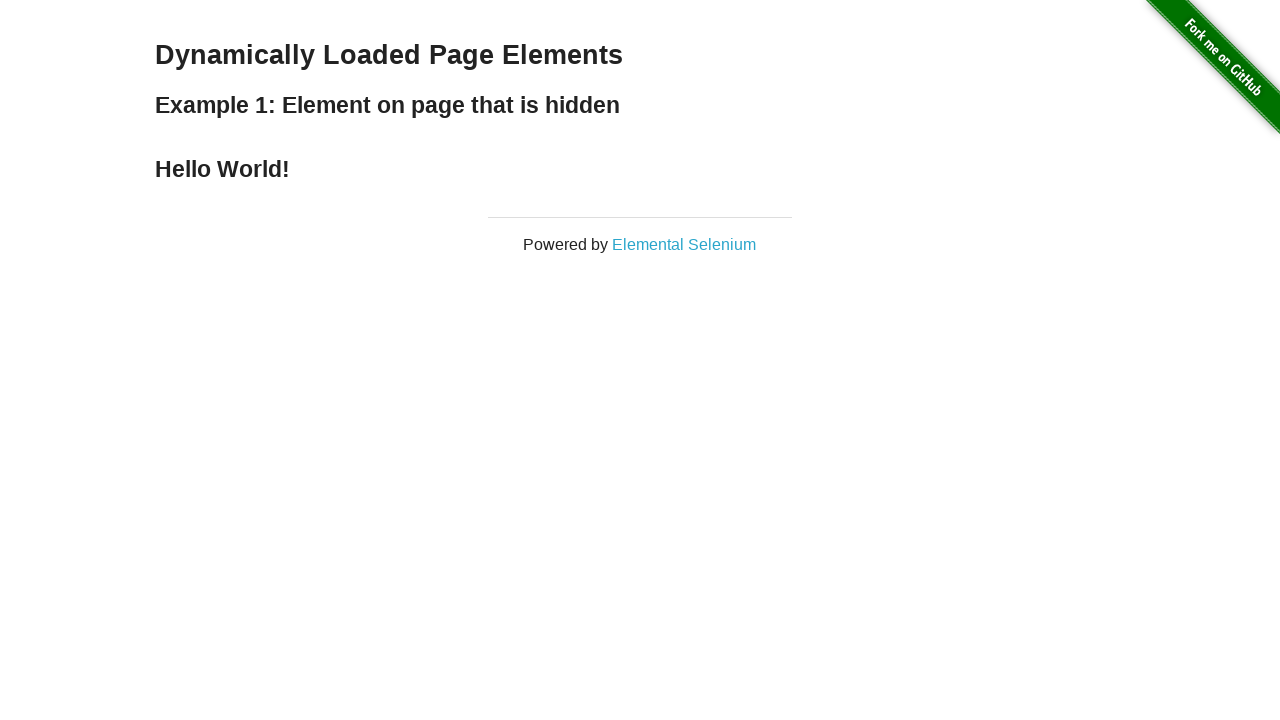

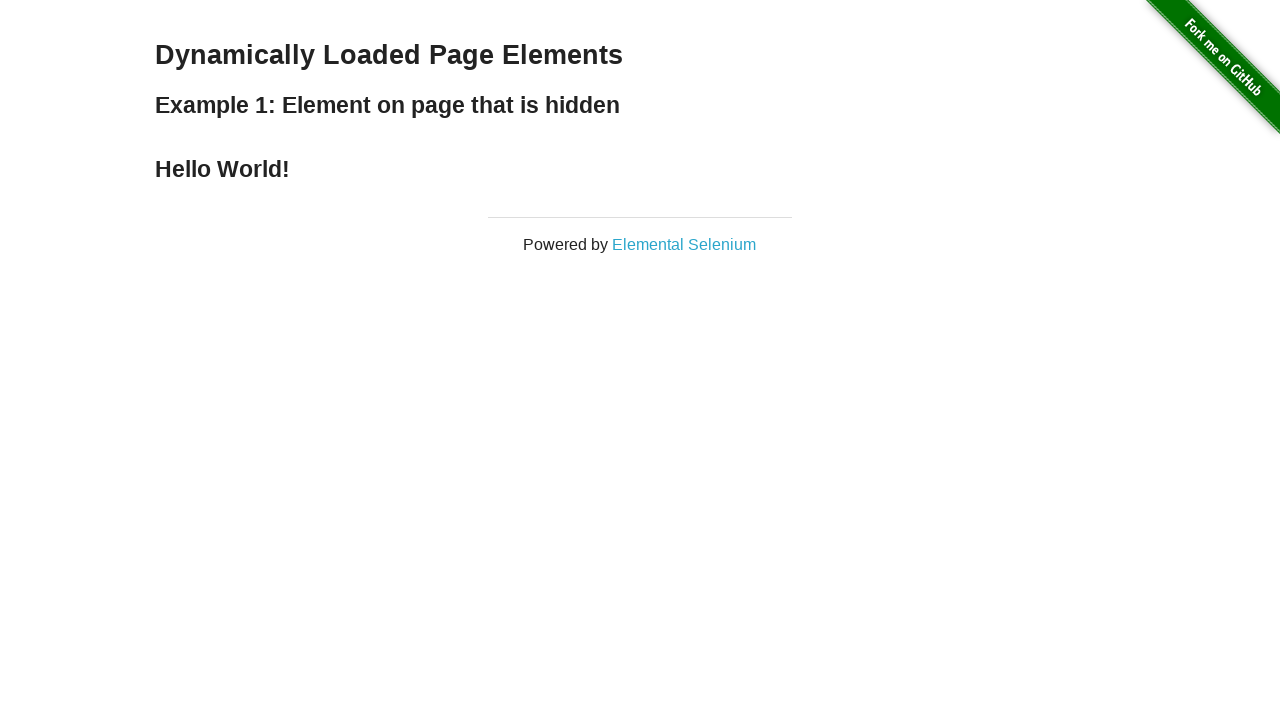